Tests frame handling by iterating through all iframes on the page and clicking a button when found

Starting URL: https://leafground.com/frame.xhtml

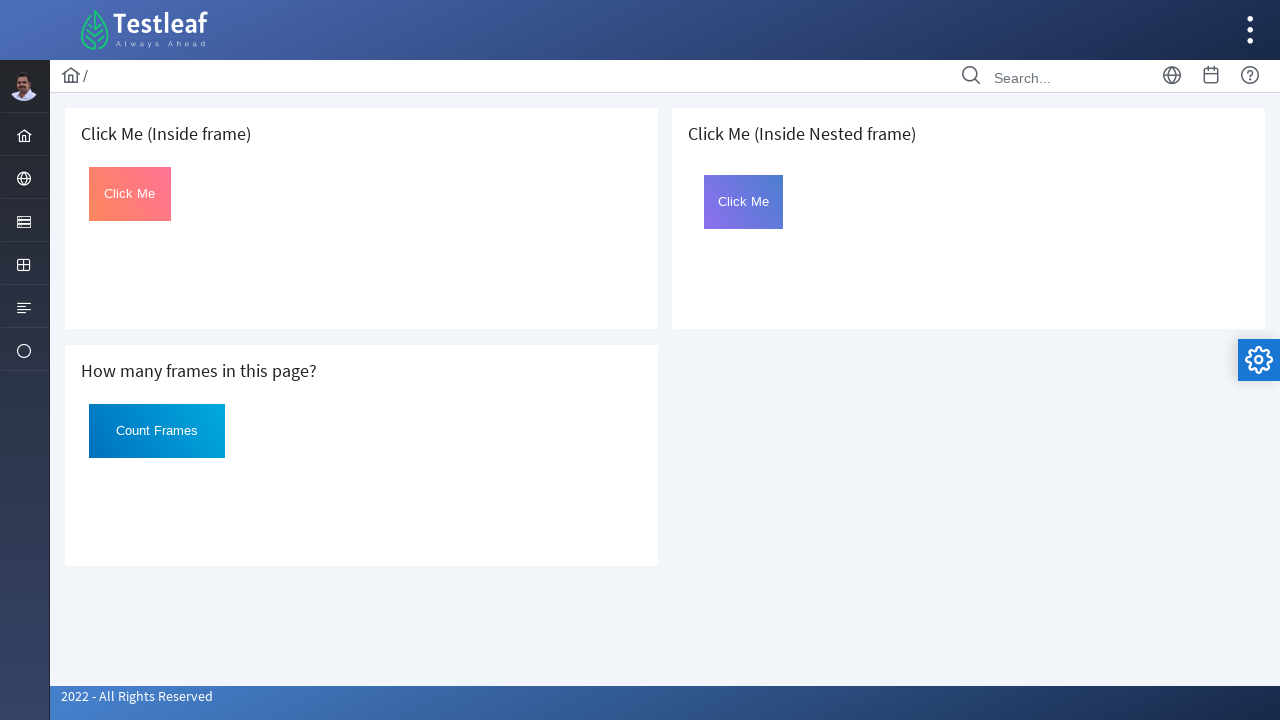

Retrieved all iframe elements from the page
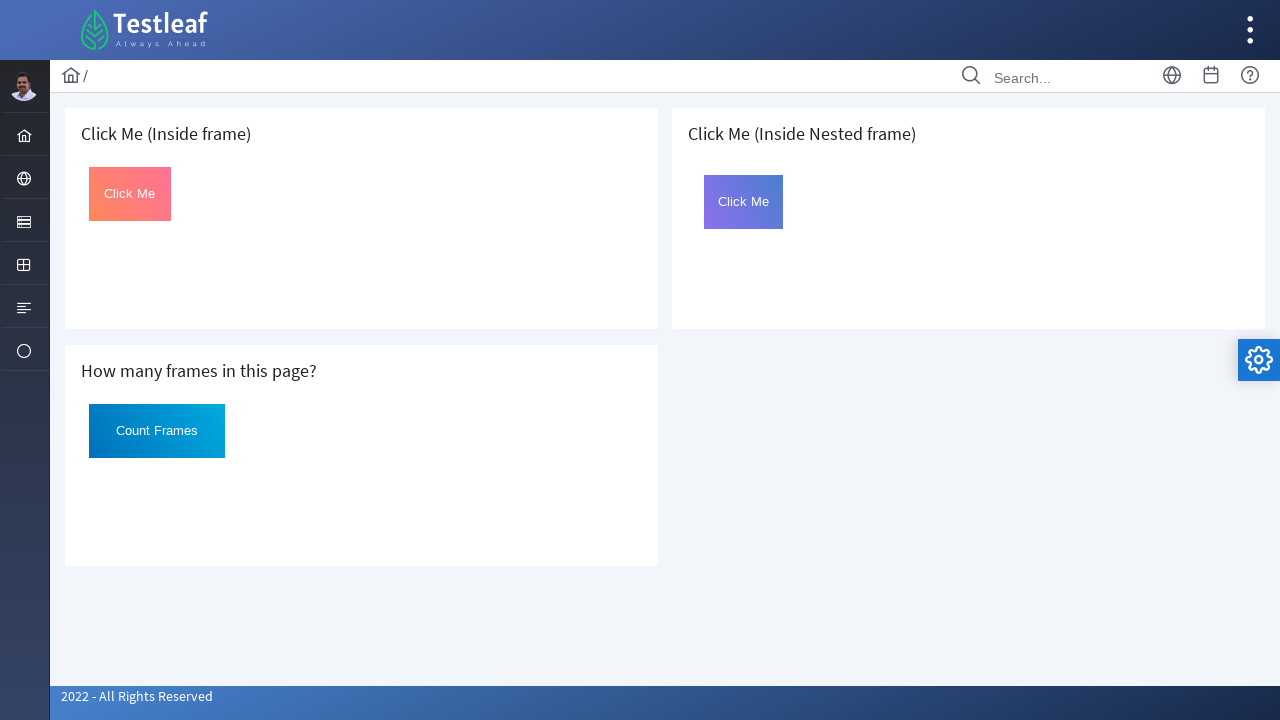

Accessed frame at index 1
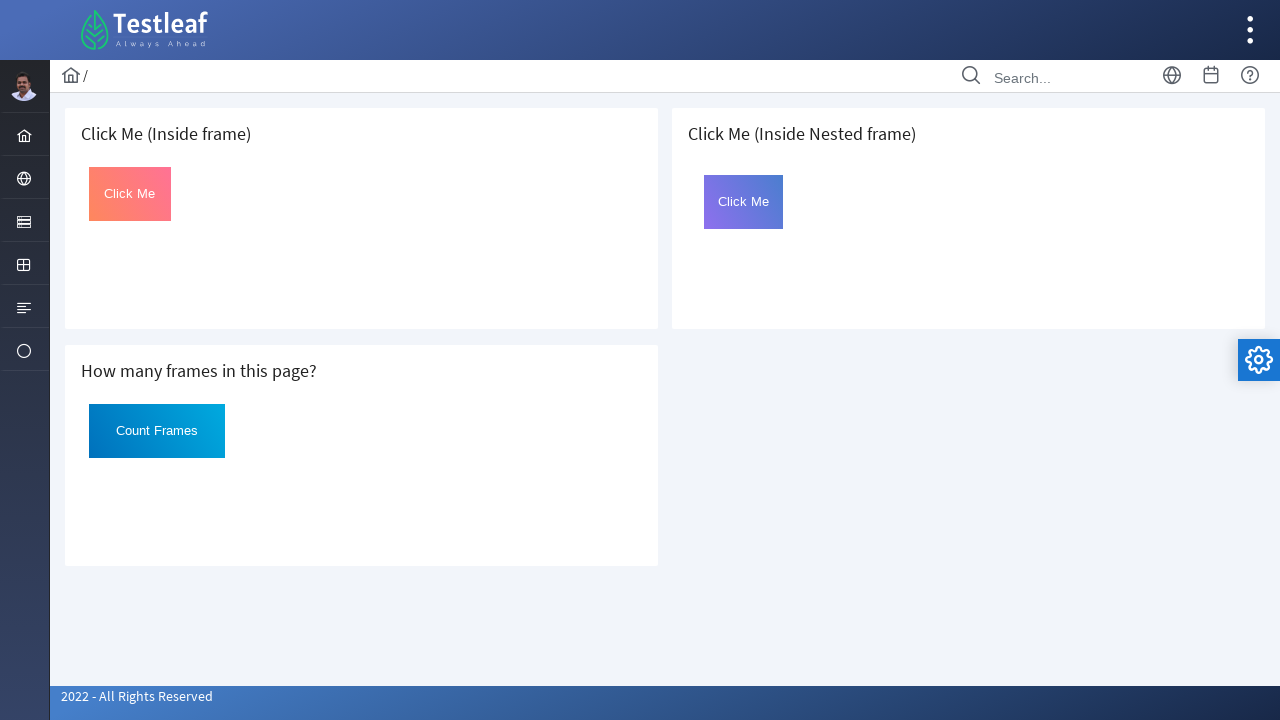

Queried for 'Click Me' button in frame 1
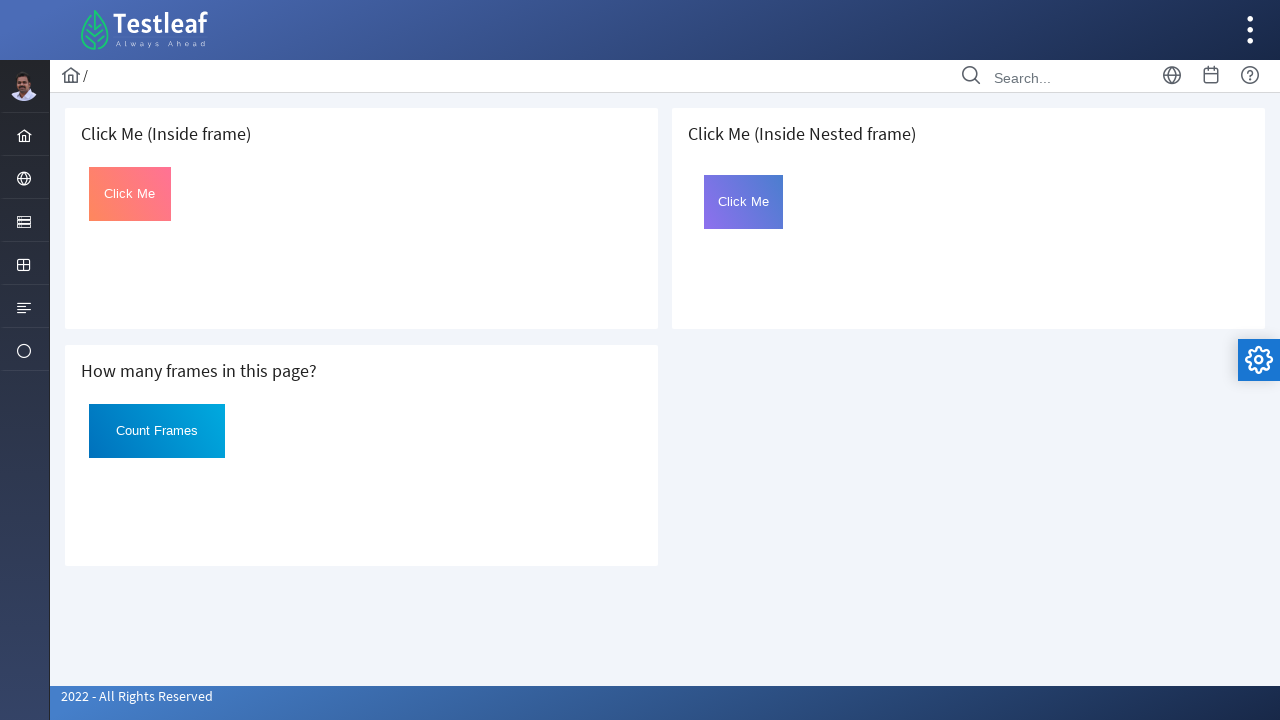

Clicked 'Click Me' button found in frame 1 at (130, 194) on xpath=//*[contains(@style,'#ff7295') and text()='Click Me']
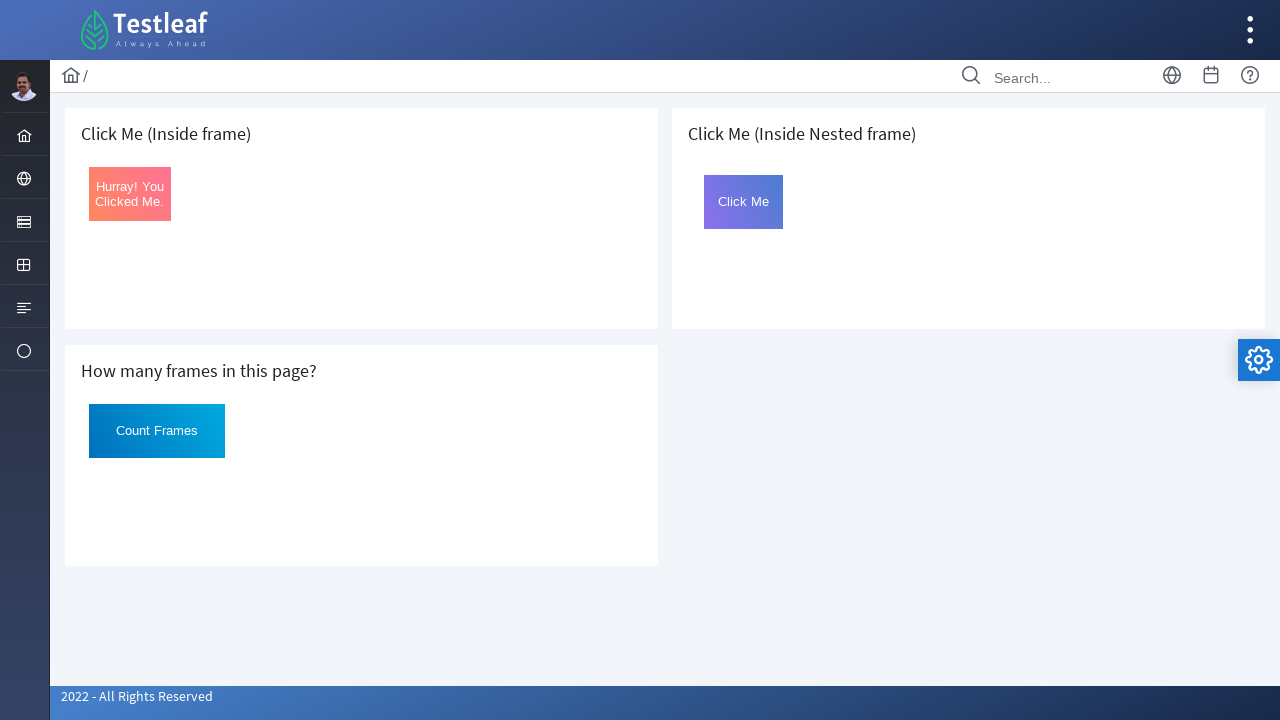

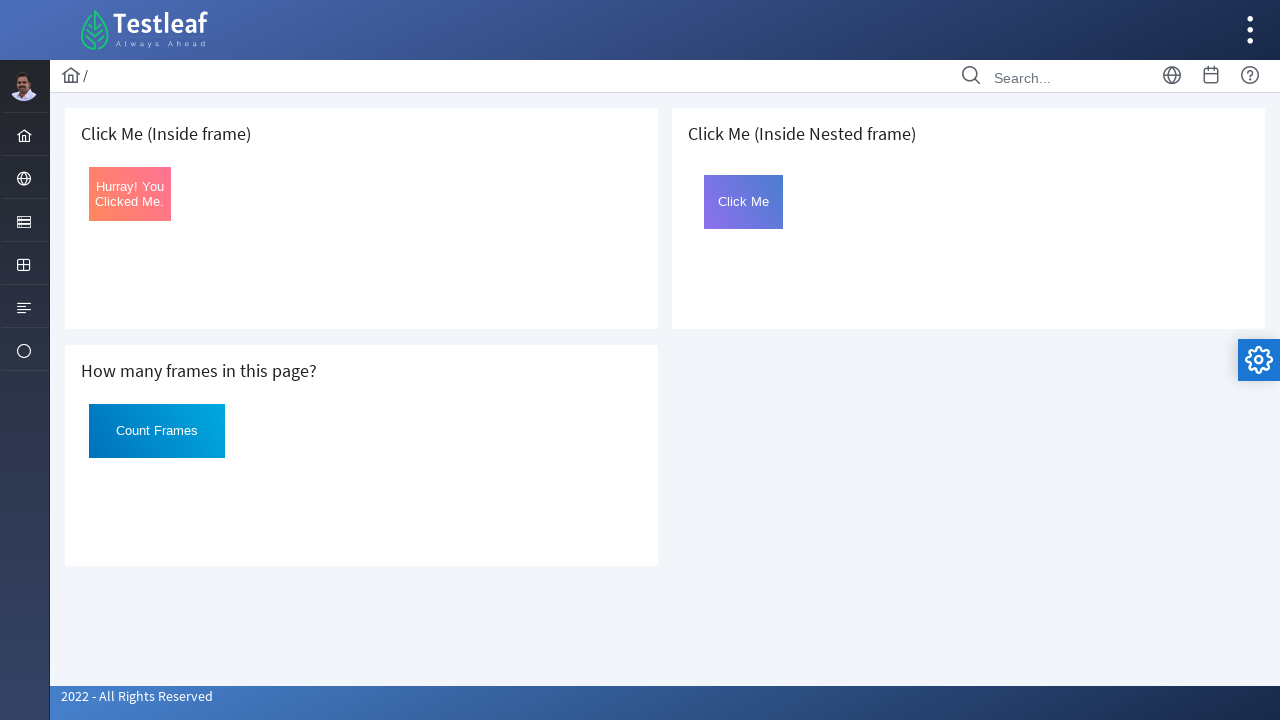